Navigates to DemoBlaze homepage and waits for product links to load

Starting URL: https://demoblaze.com/

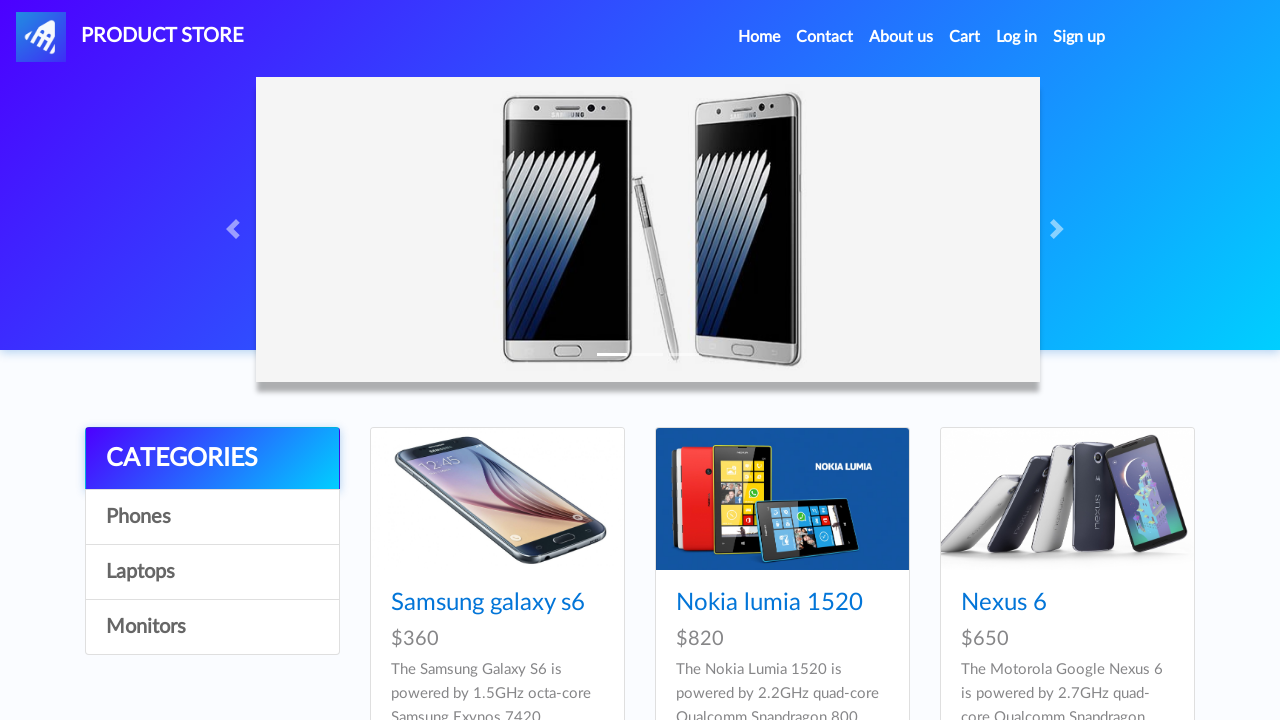

Navigated to DemoBlaze homepage
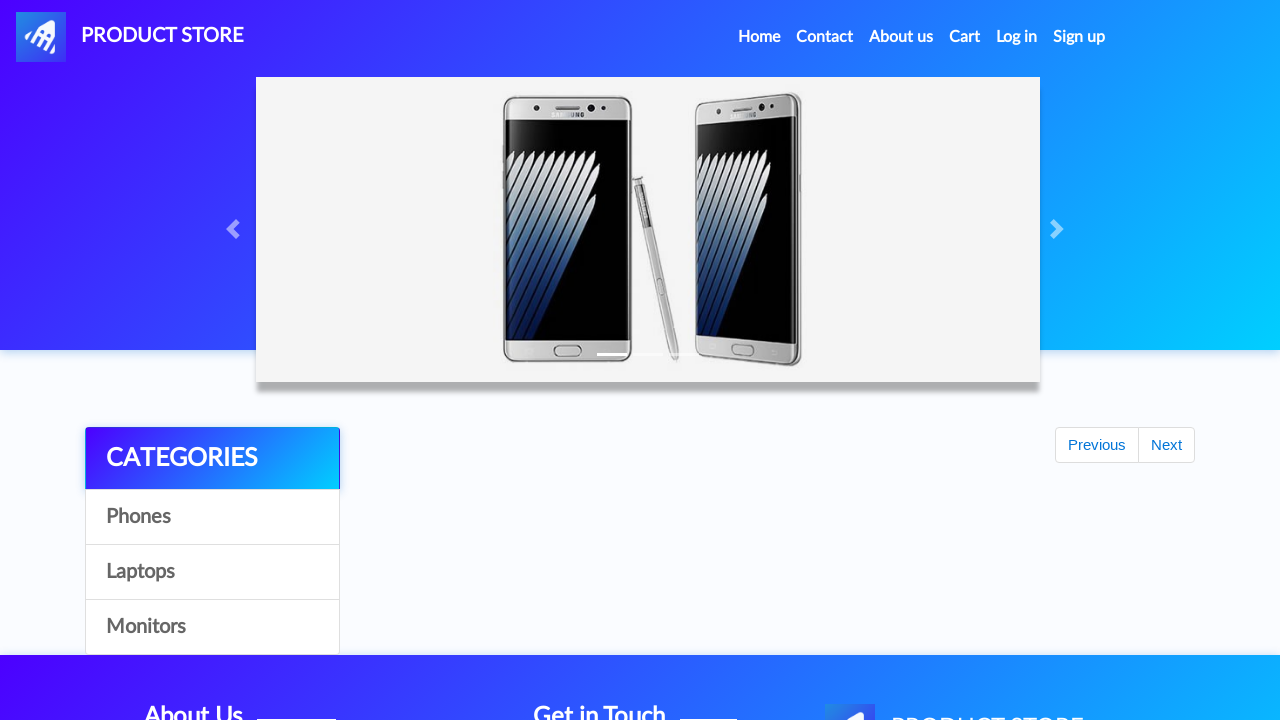

Waited for product links to load
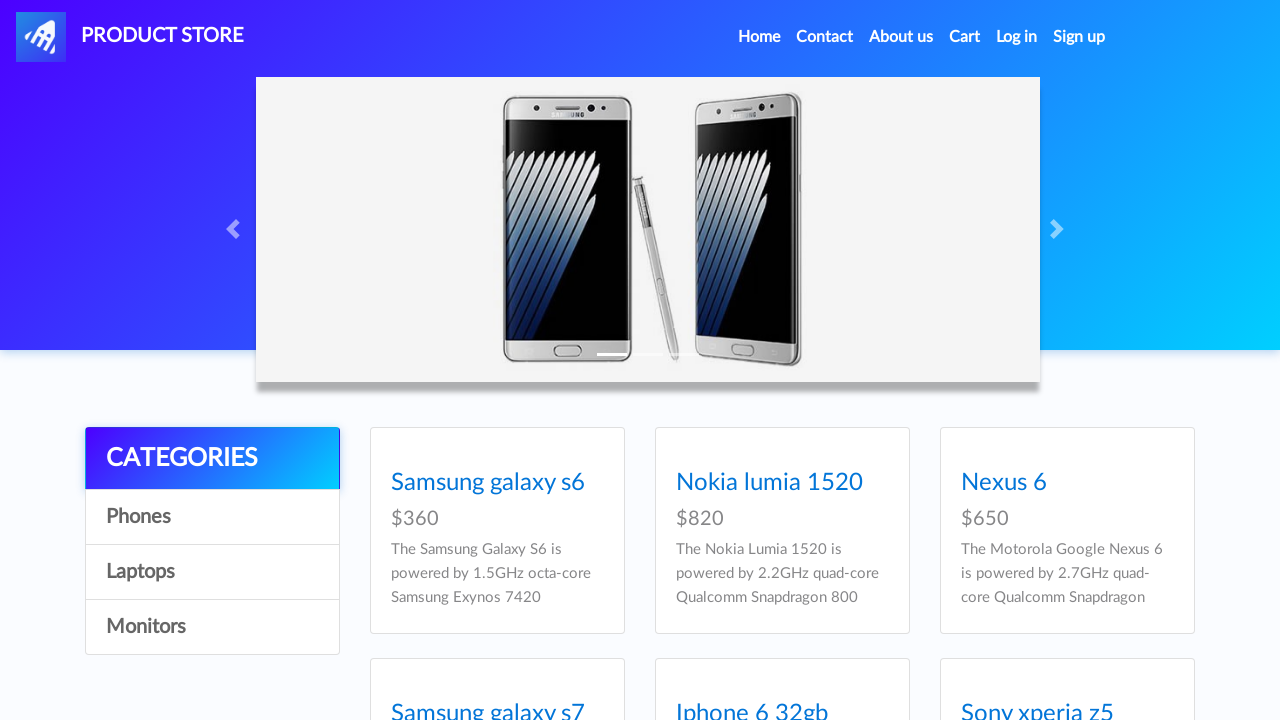

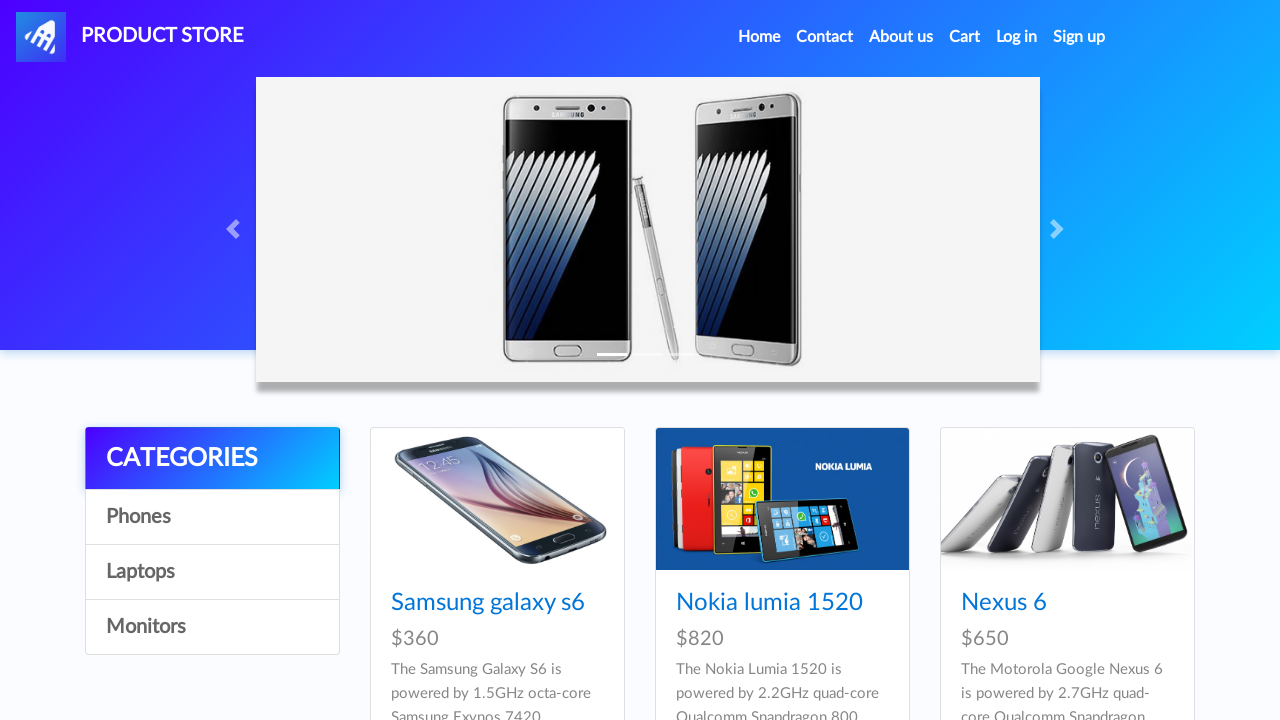